Navigates to SelectorHub's XPath practice page for testing XPath selectors

Starting URL: https://selectorshub.com/xpath-practice-page/

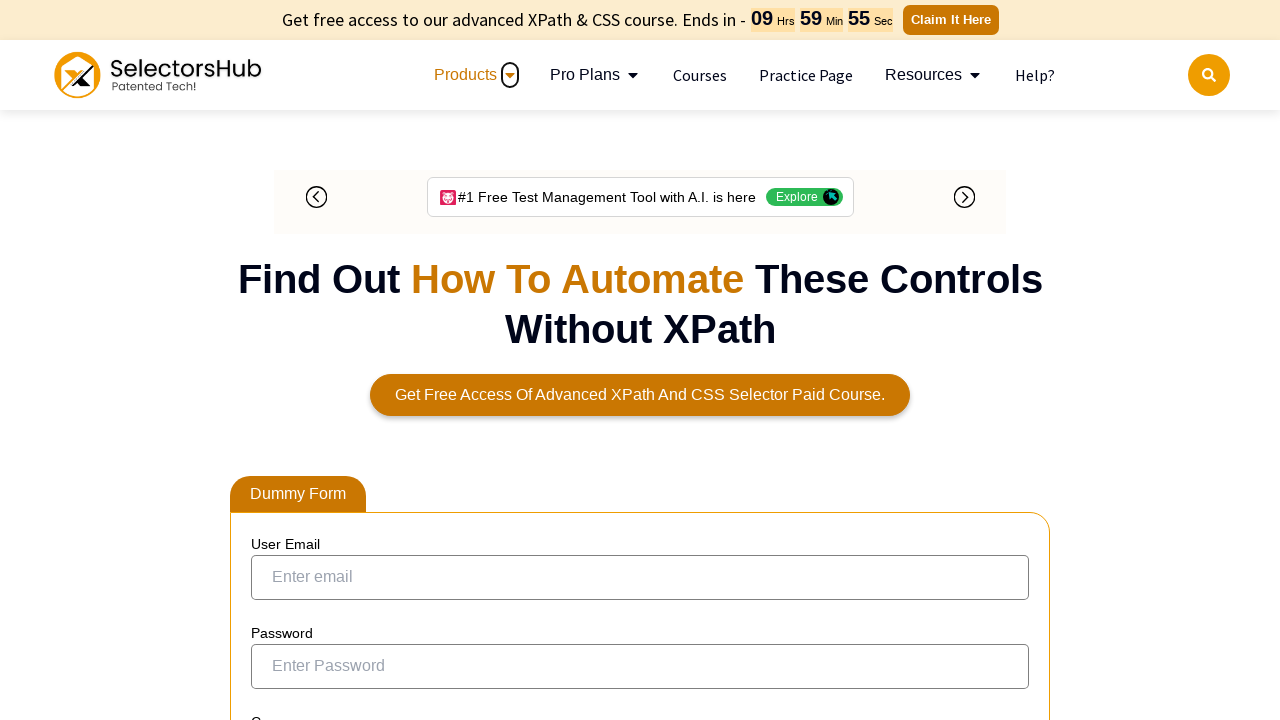

Waited for page to reach domcontentloaded state on SelectorHub's XPath practice page
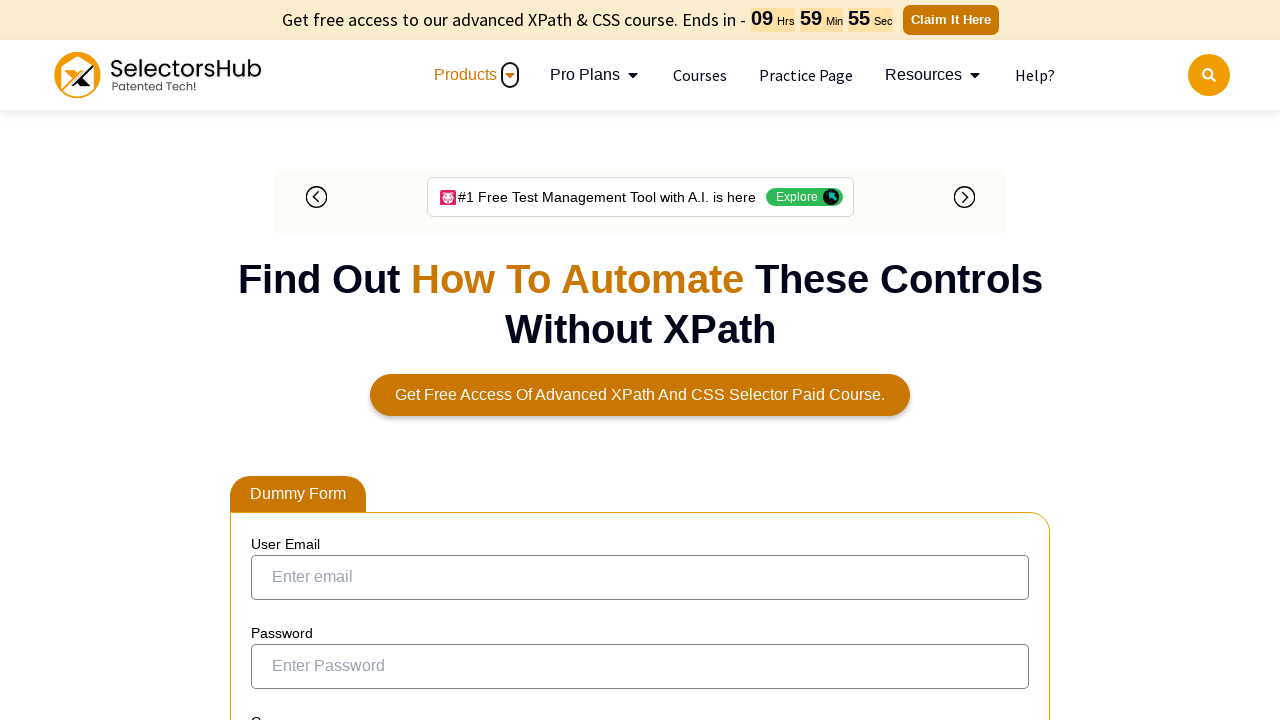

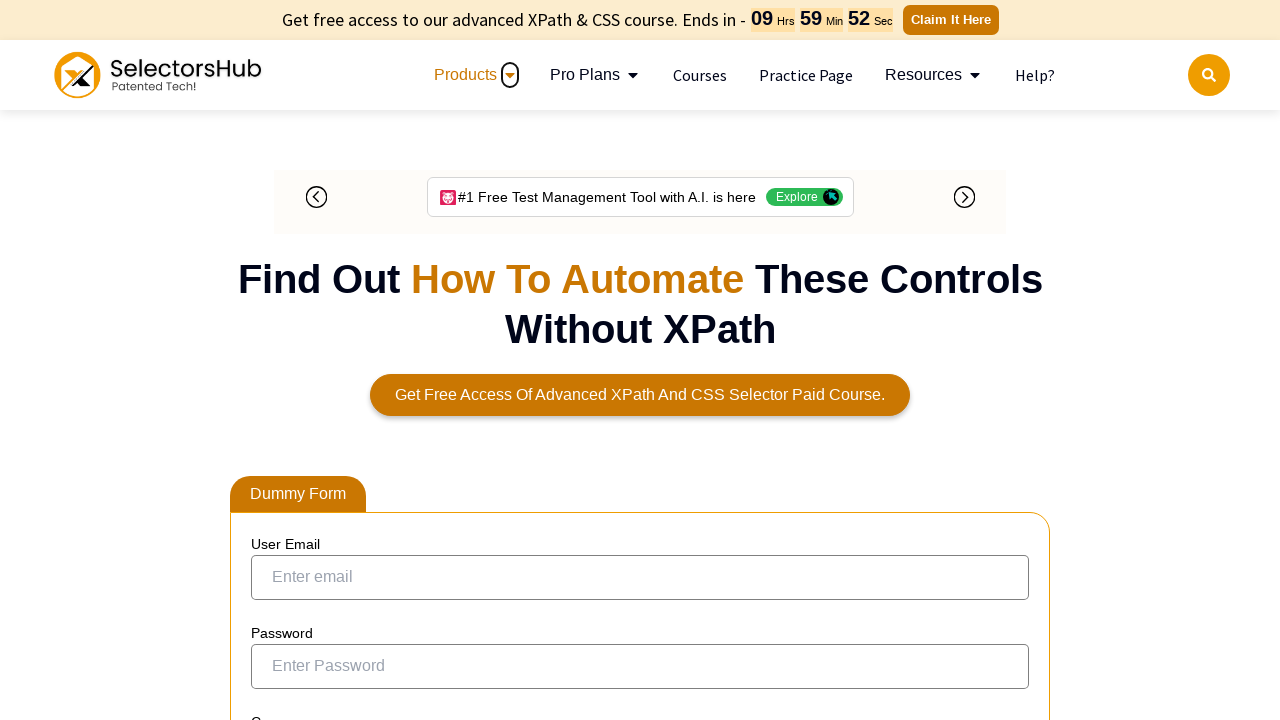